Performs drag and drop action from box A to box B on a drag-and-drop demo page

Starting URL: https://crossbrowsertesting.github.io/drag-and-drop

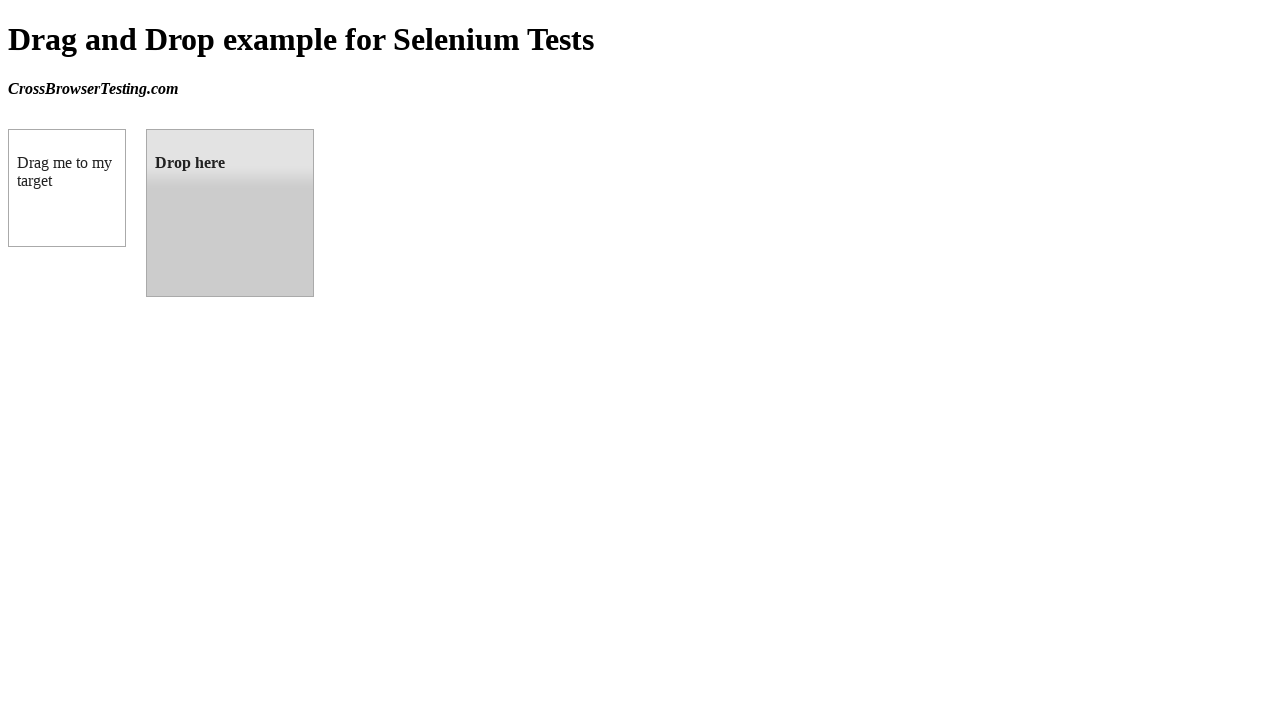

Navigated to drag-and-drop demo page
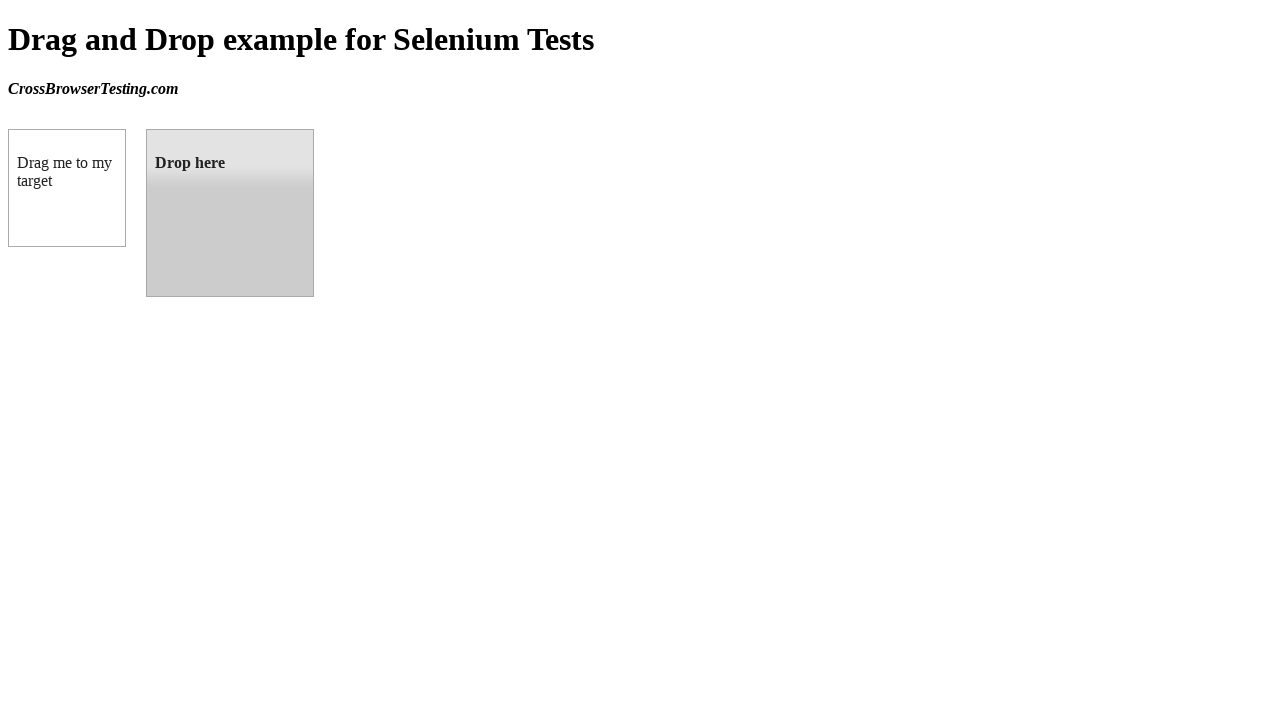

Located draggable box A element
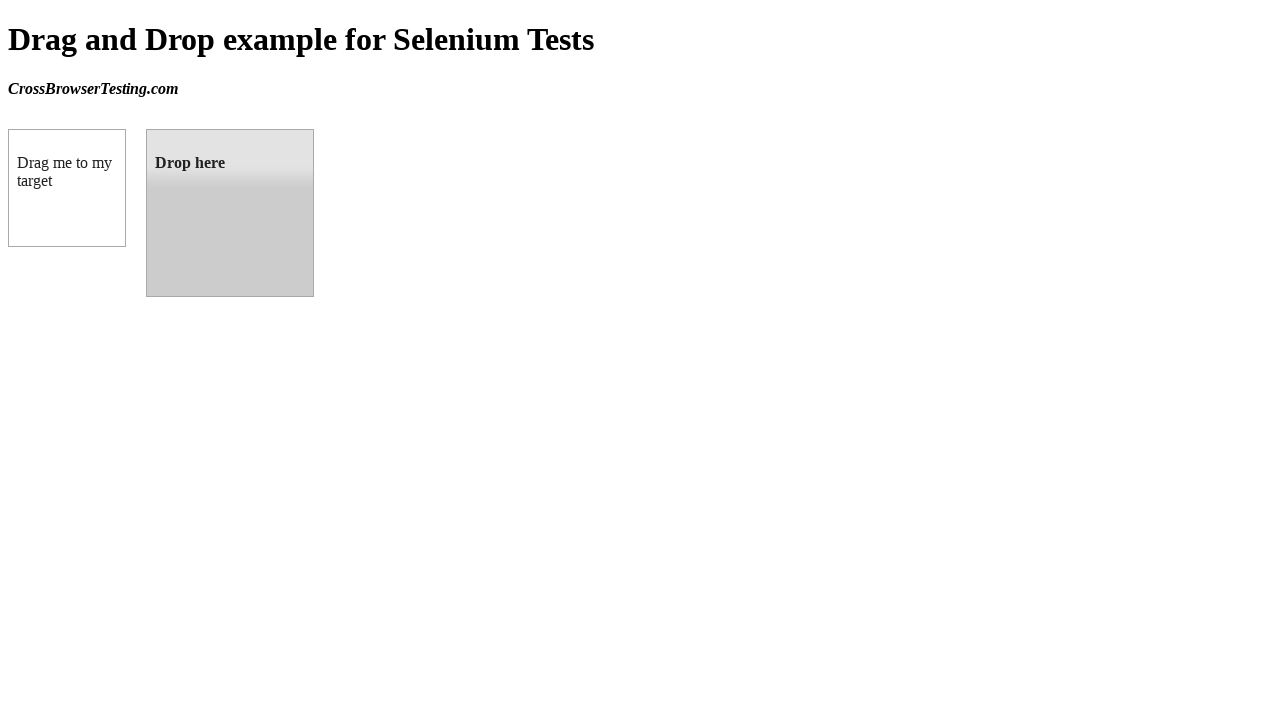

Located droppable box B element
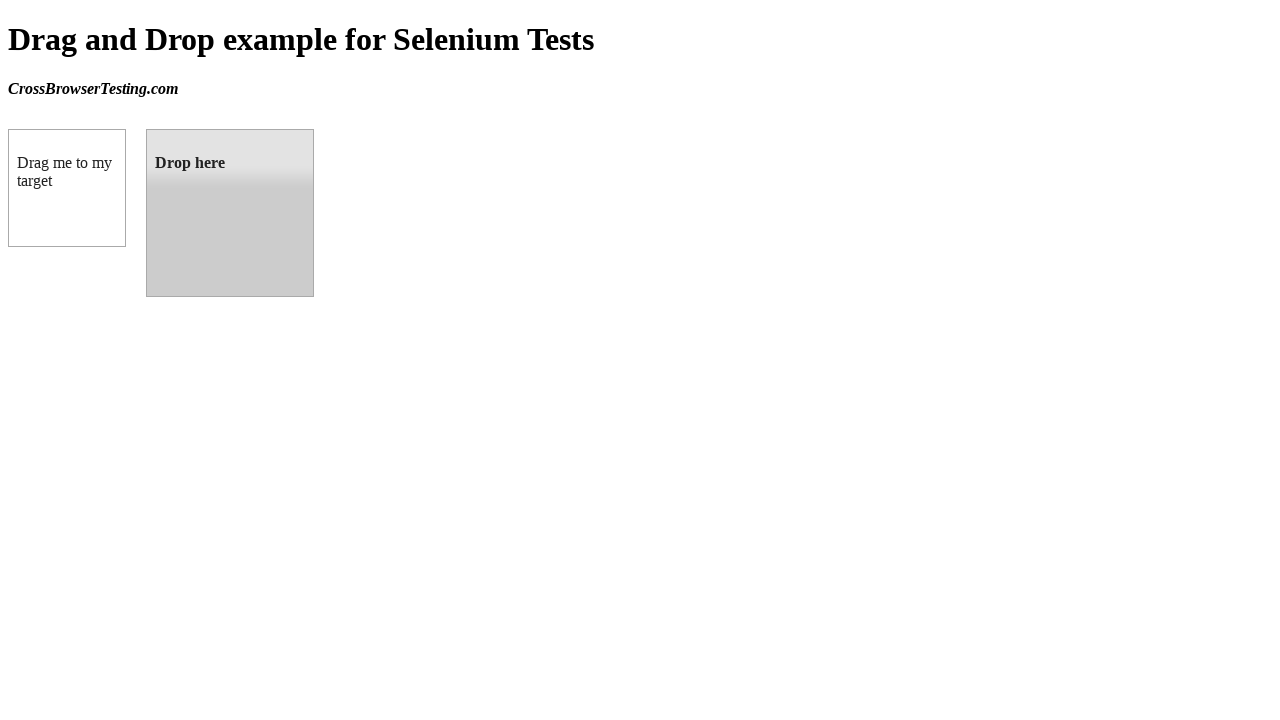

Performed drag and drop action from box A to box B at (230, 213)
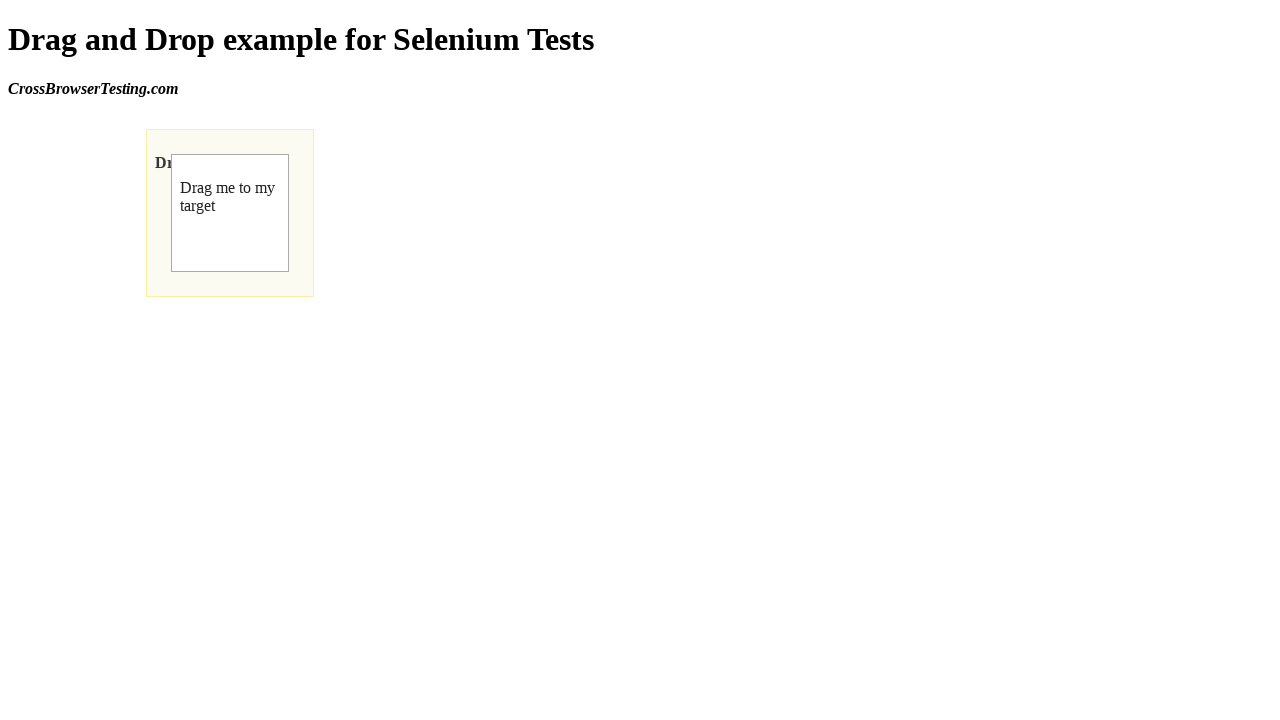

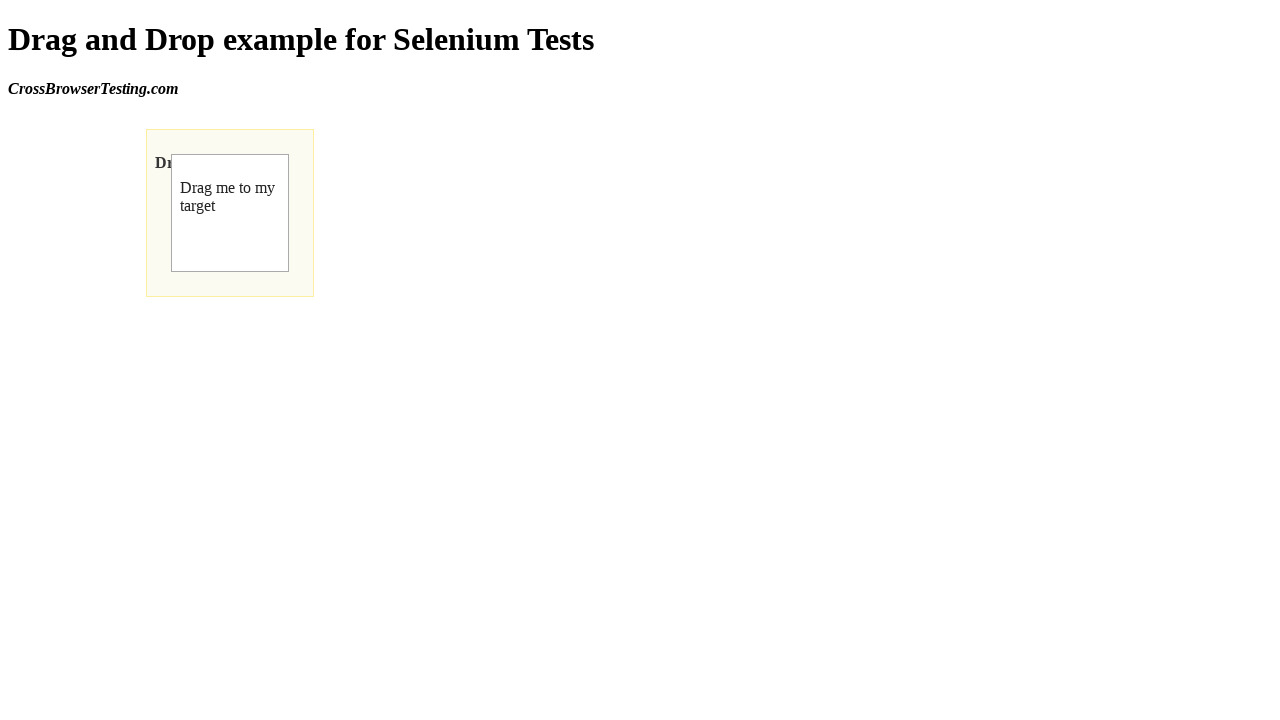